Tests that the GitHub homepage loads successfully by verifying the page title contains 'GitHub'

Starting URL: https://github.com

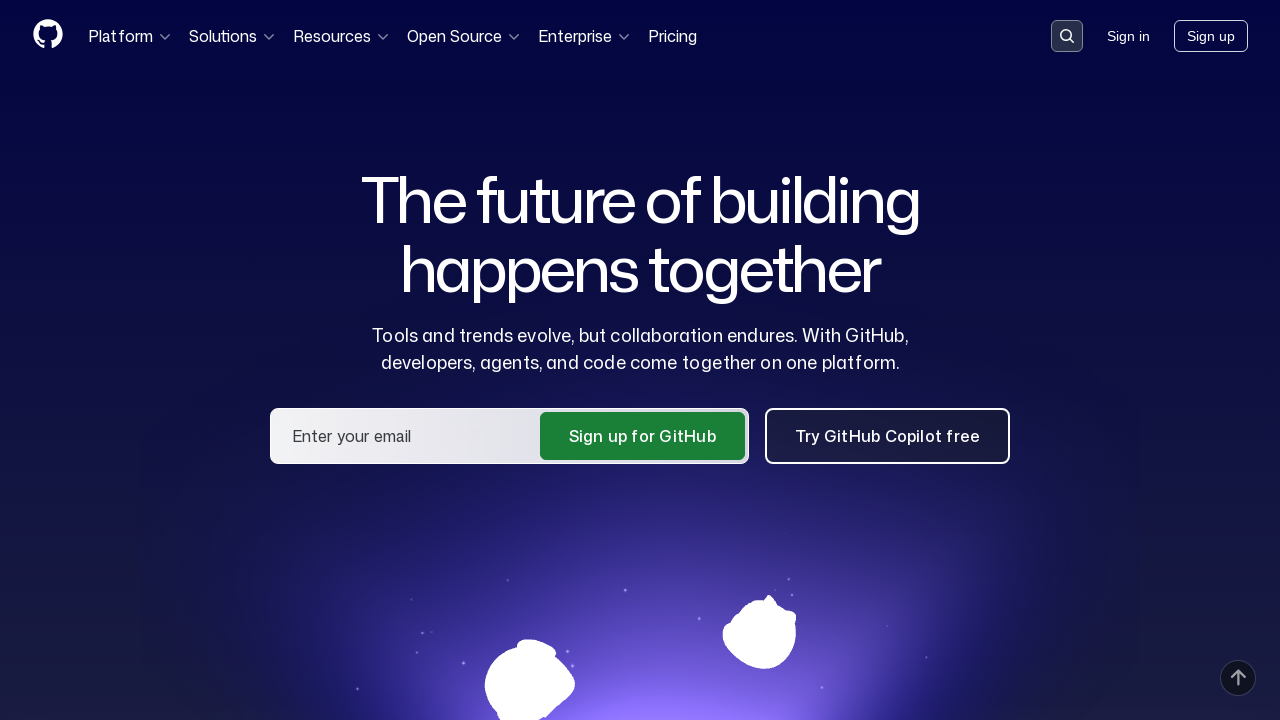

Navigated to GitHub homepage
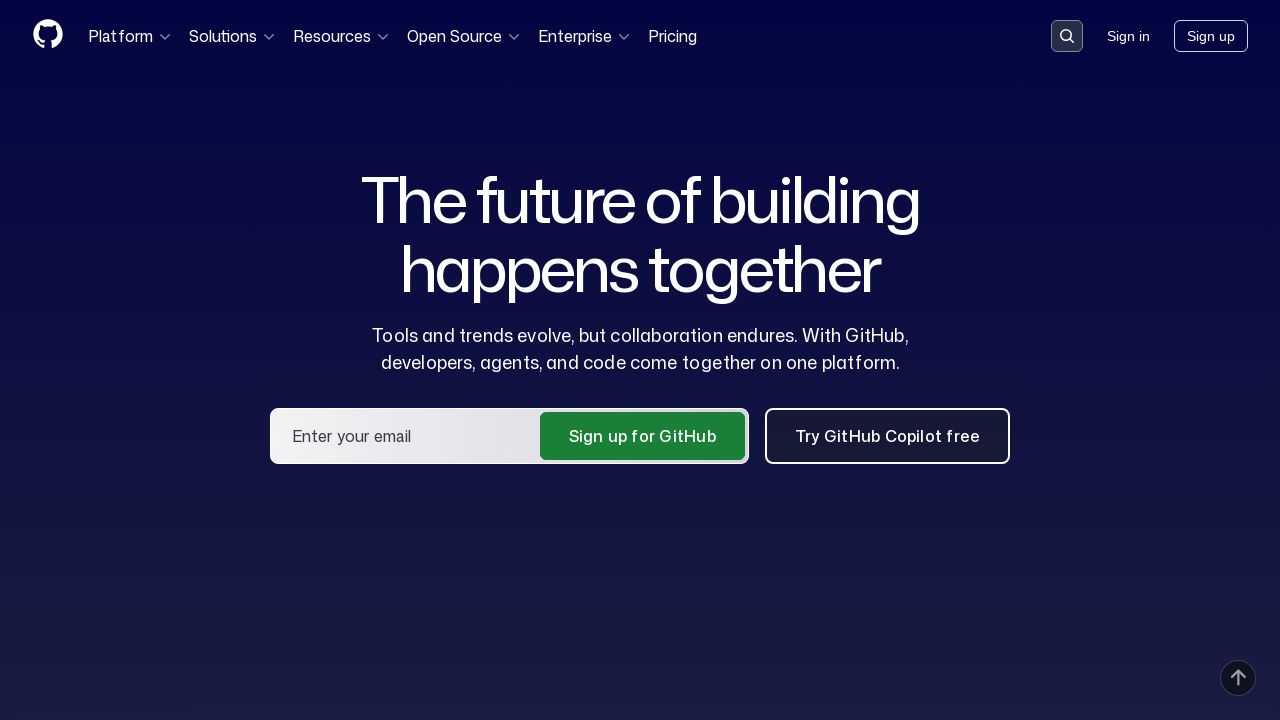

Verified page title contains 'GitHub'
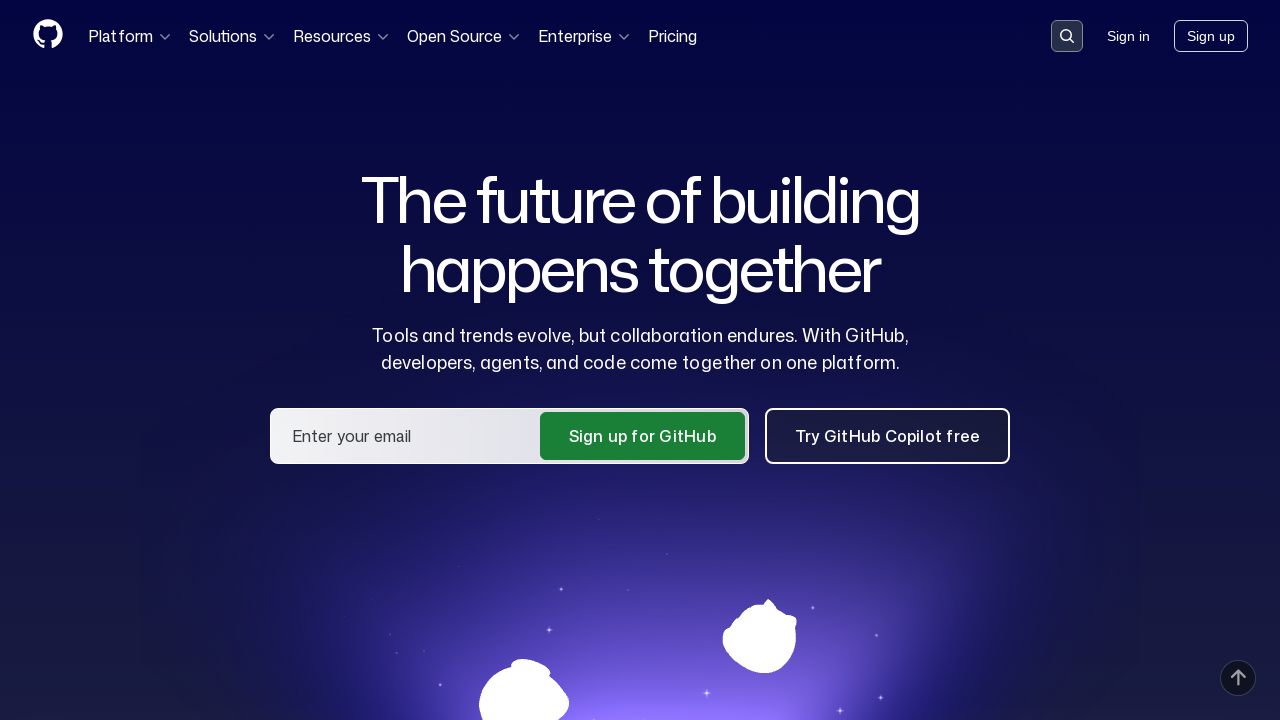

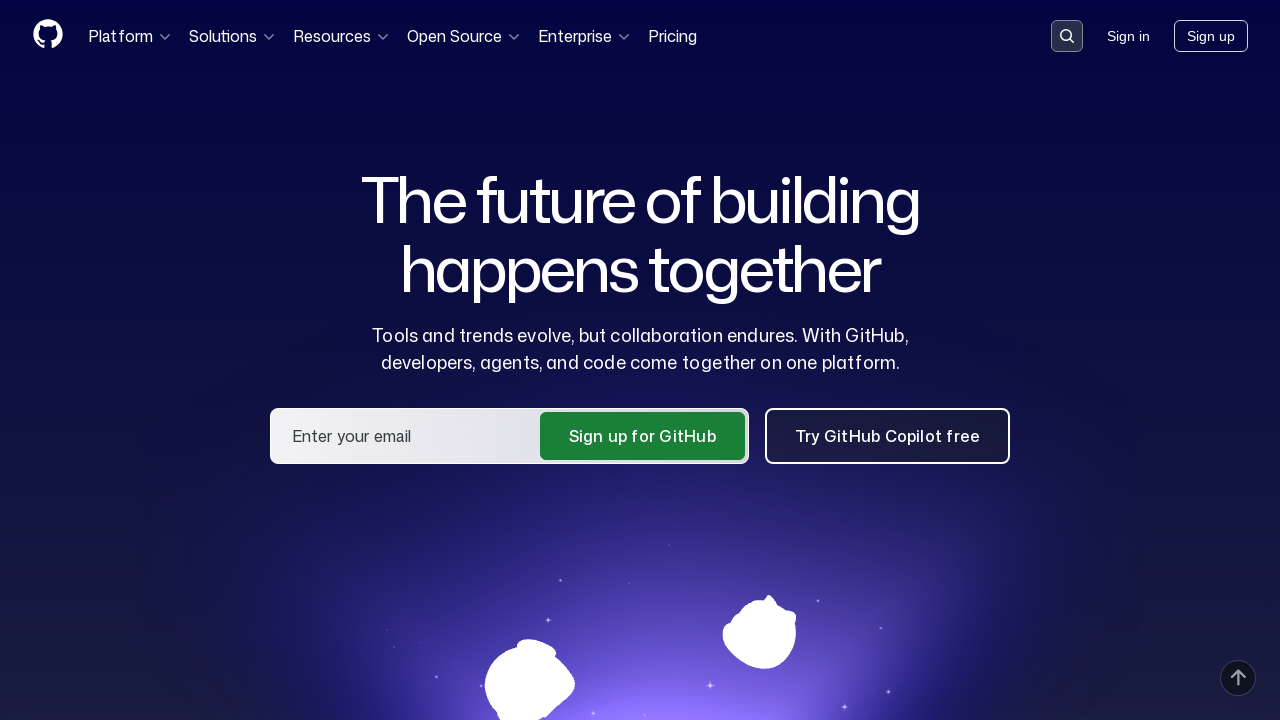